Tests clicking a link on example.com and verifies navigation to the IANA reserved domains page

Starting URL: http://example.com/

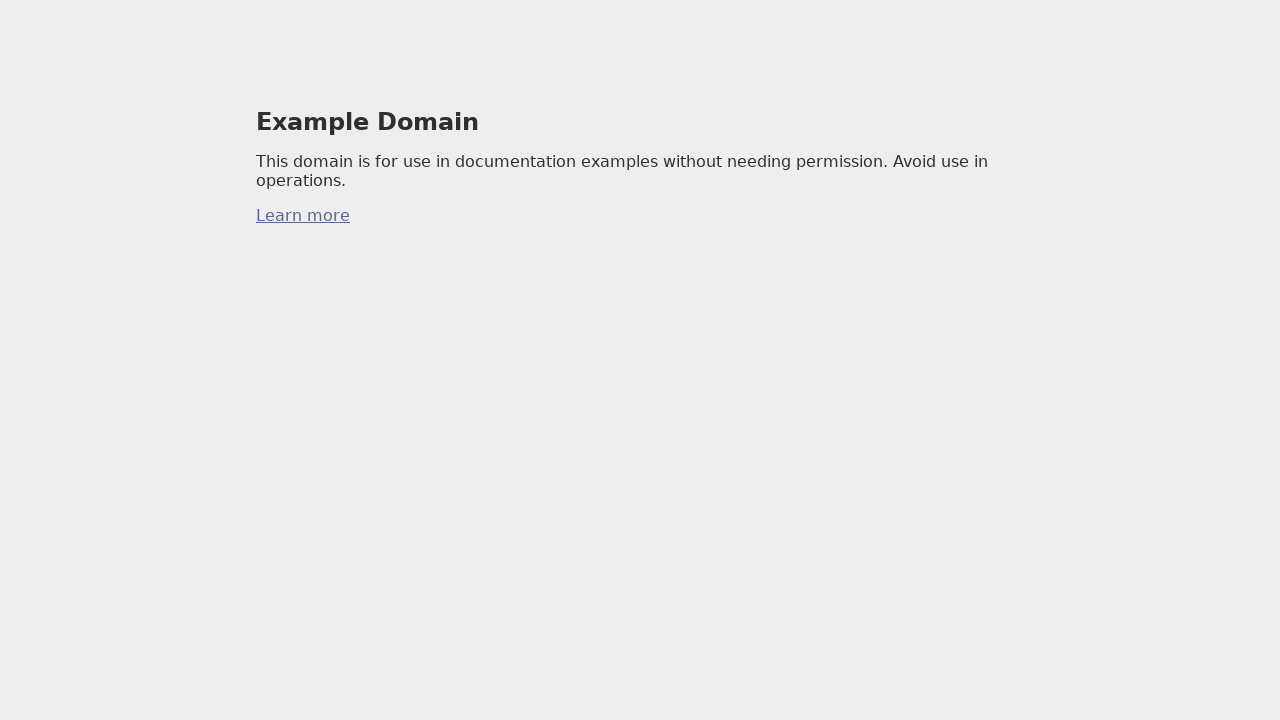

Clicked link on example.com at (303, 216) on a
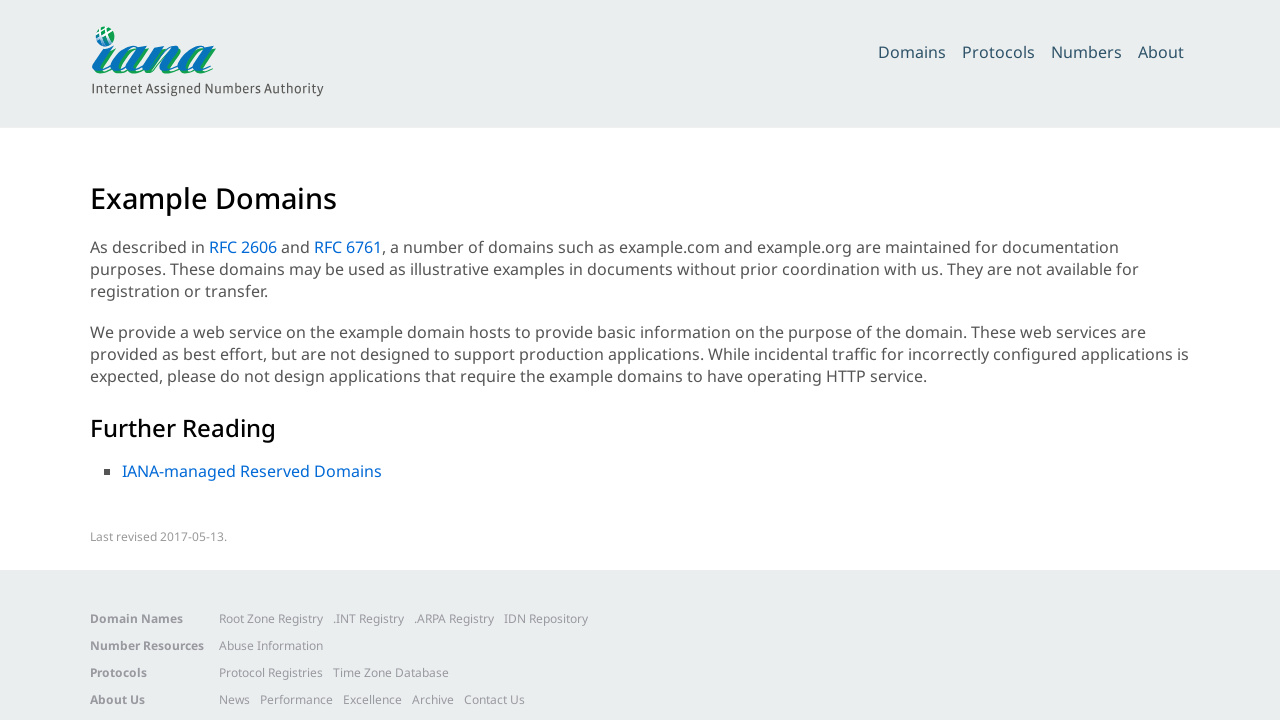

Waited for page to load after clicking link, navigated to IANA reserved domains page
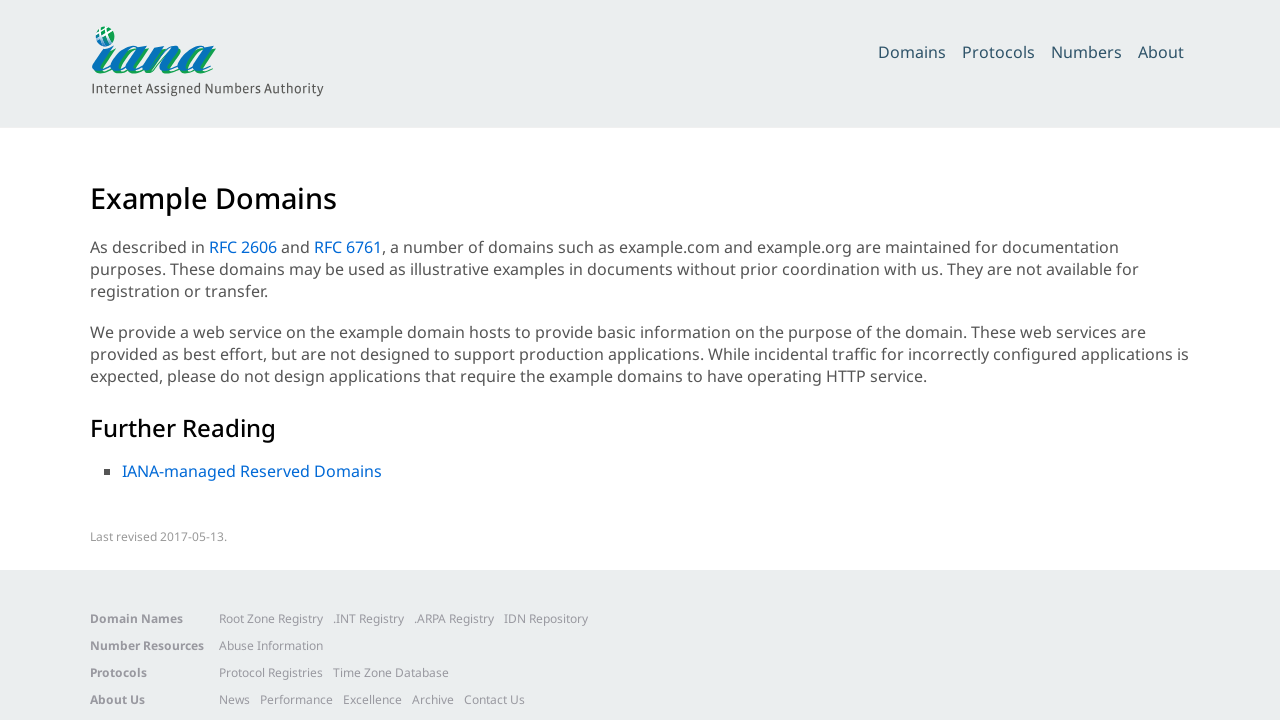

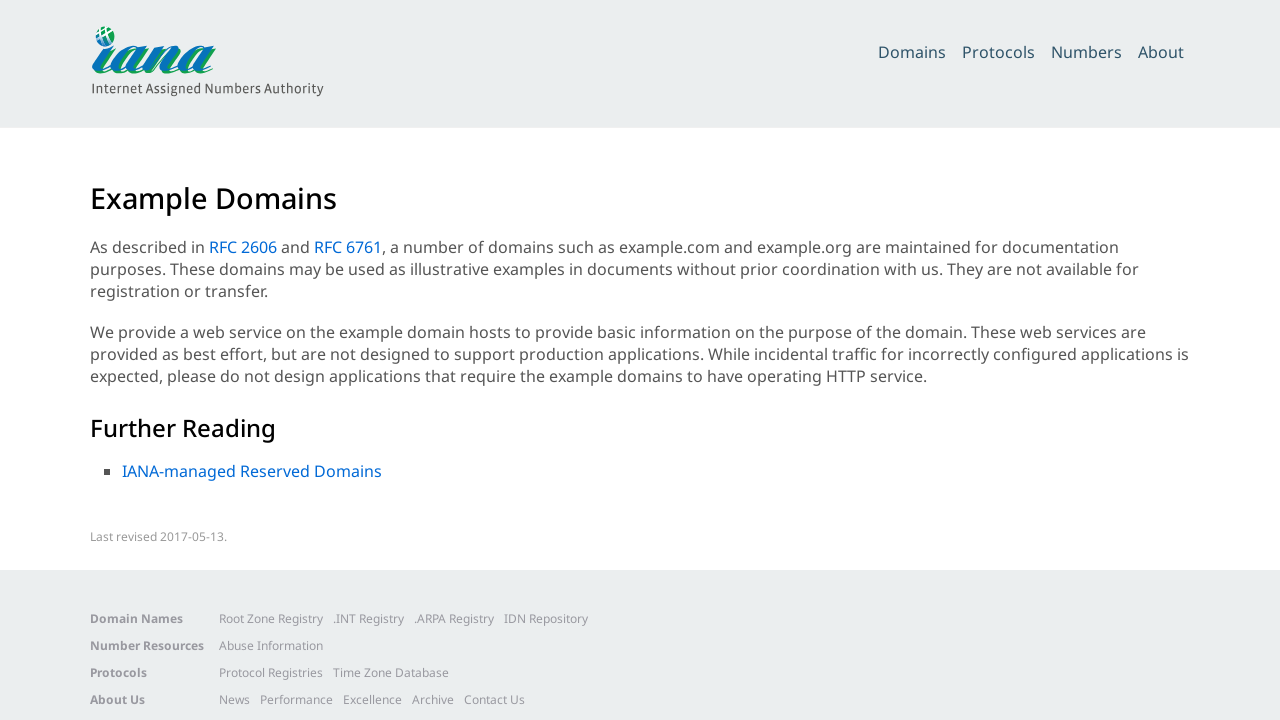